Tests a healthcare demo site by logging in with demo credentials, making an appointment with various form inputs, and then logging out

Starting URL: https://katalon-demo-cura.herokuapp.com

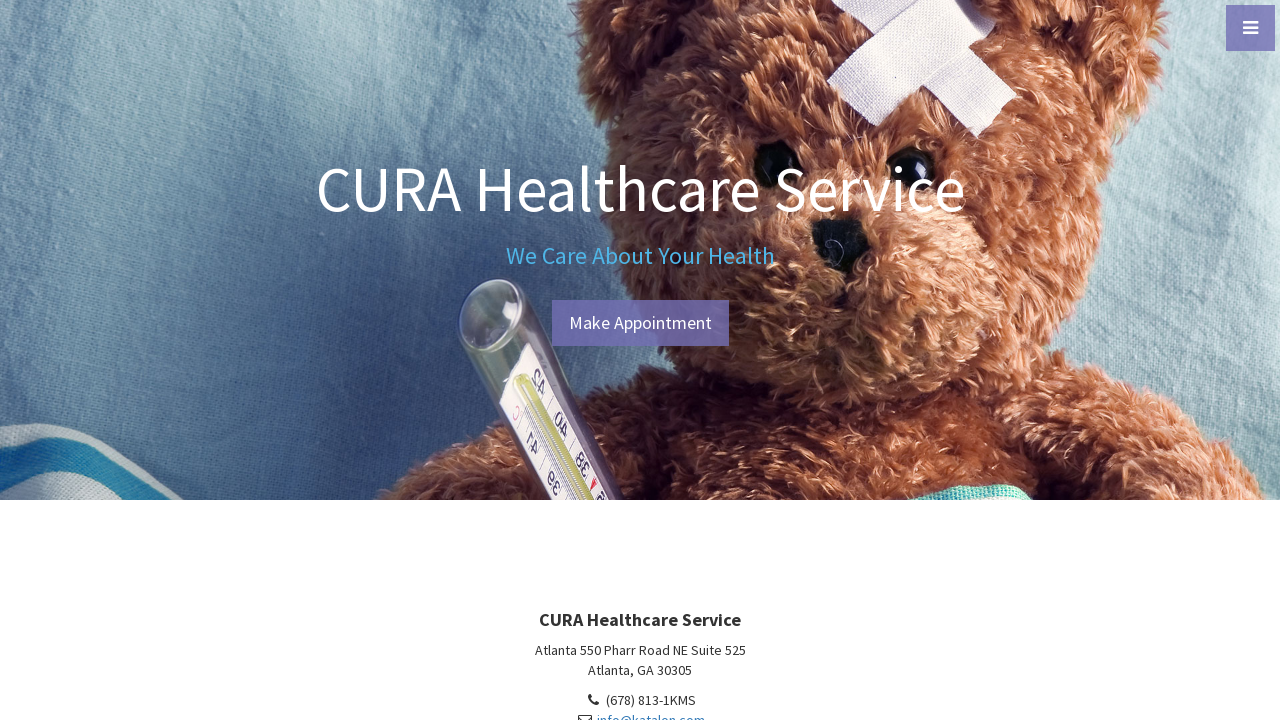

Clicked menu toggle to open sidebar at (1250, 28) on #menu-toggle
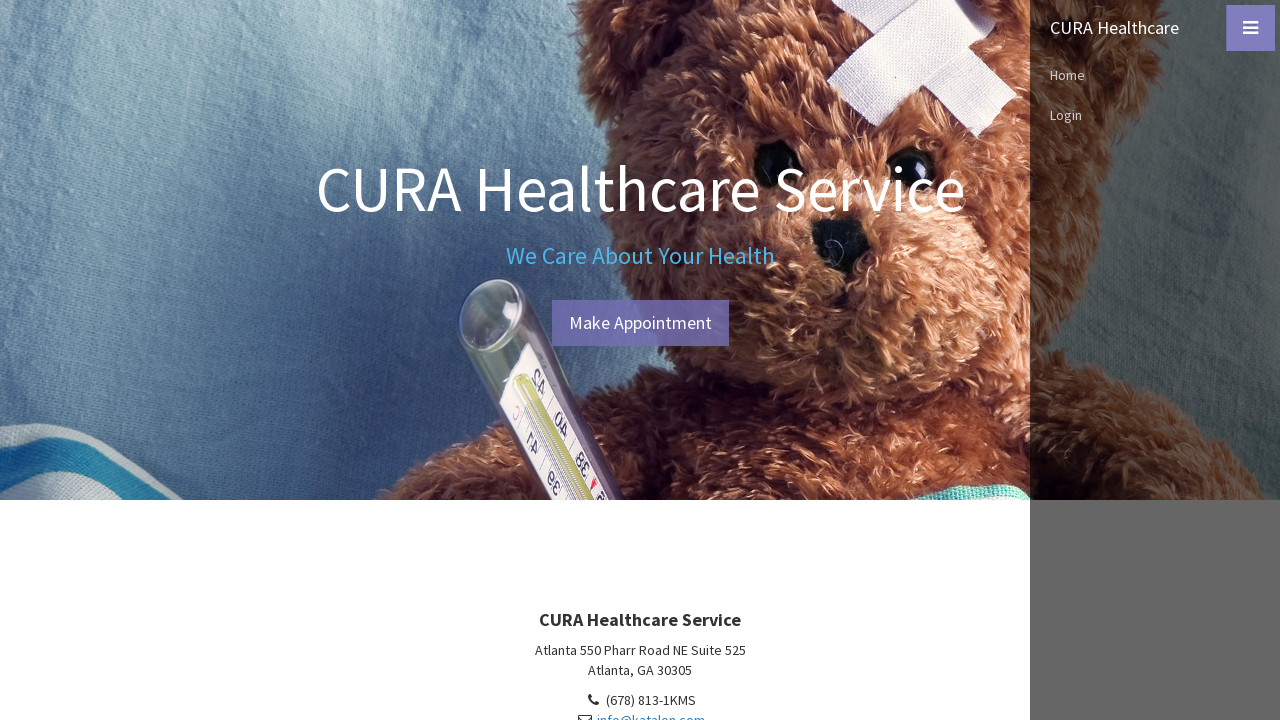

Clicked login link in sidebar at (1155, 115) on xpath=//*[@id='sidebar-wrapper']/ul/li[3]/a
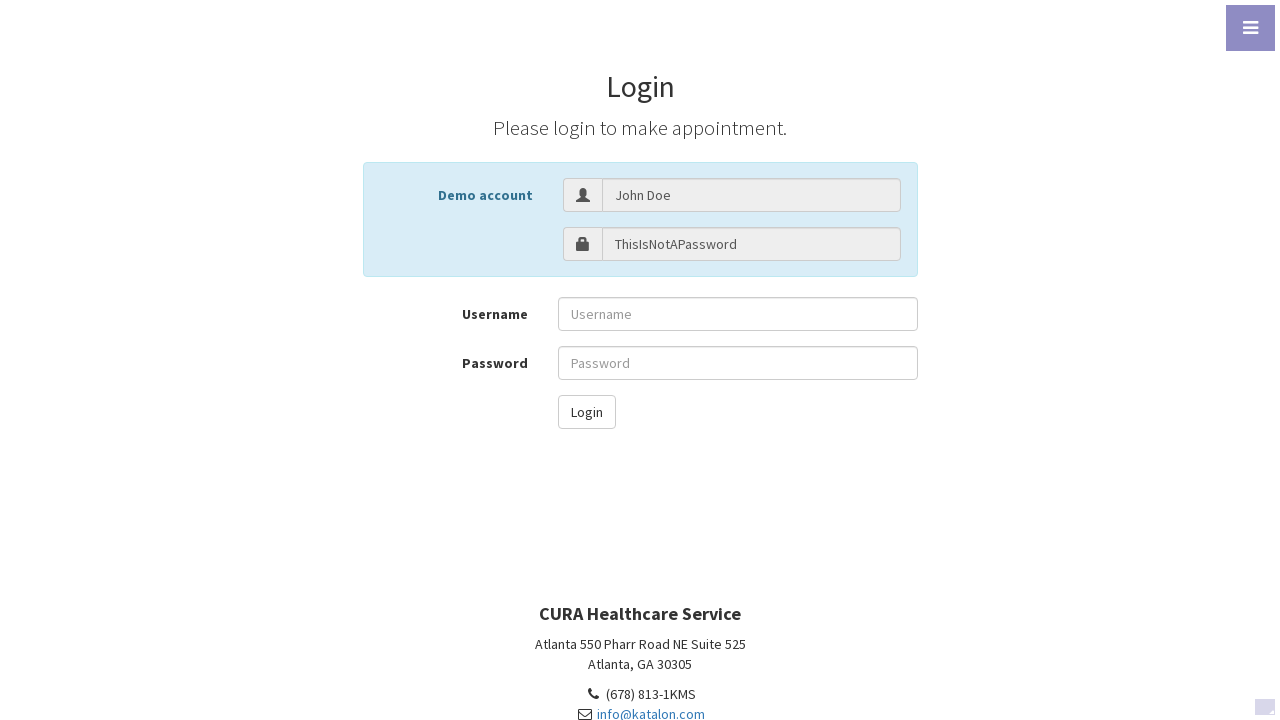

Entered username 'John Doe' on #txt-username
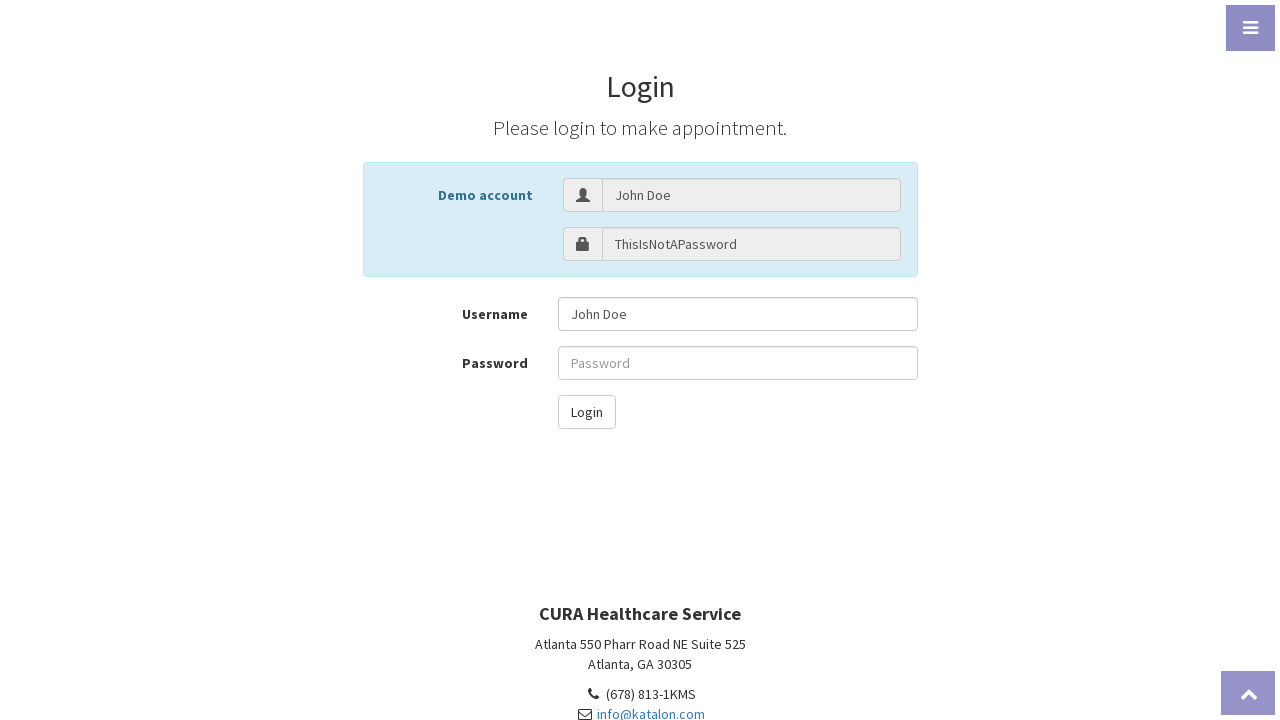

Entered password on #txt-password
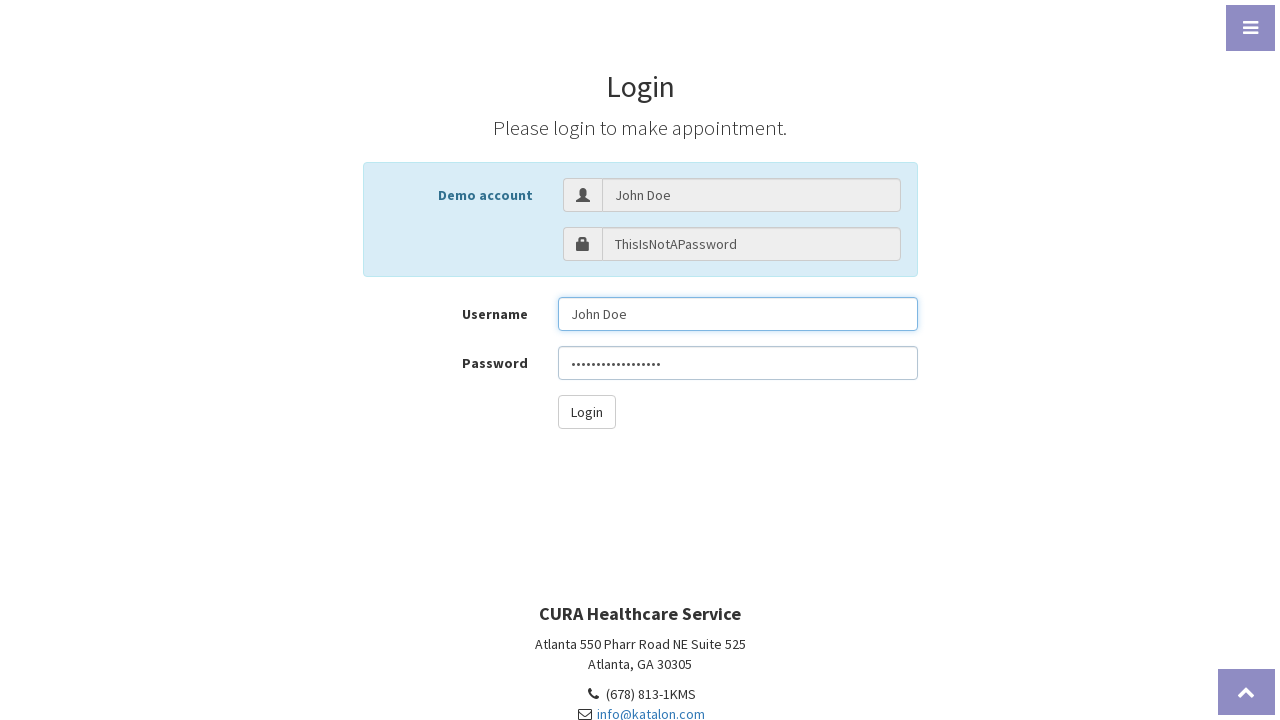

Clicked login button at (586, 412) on #btn-login
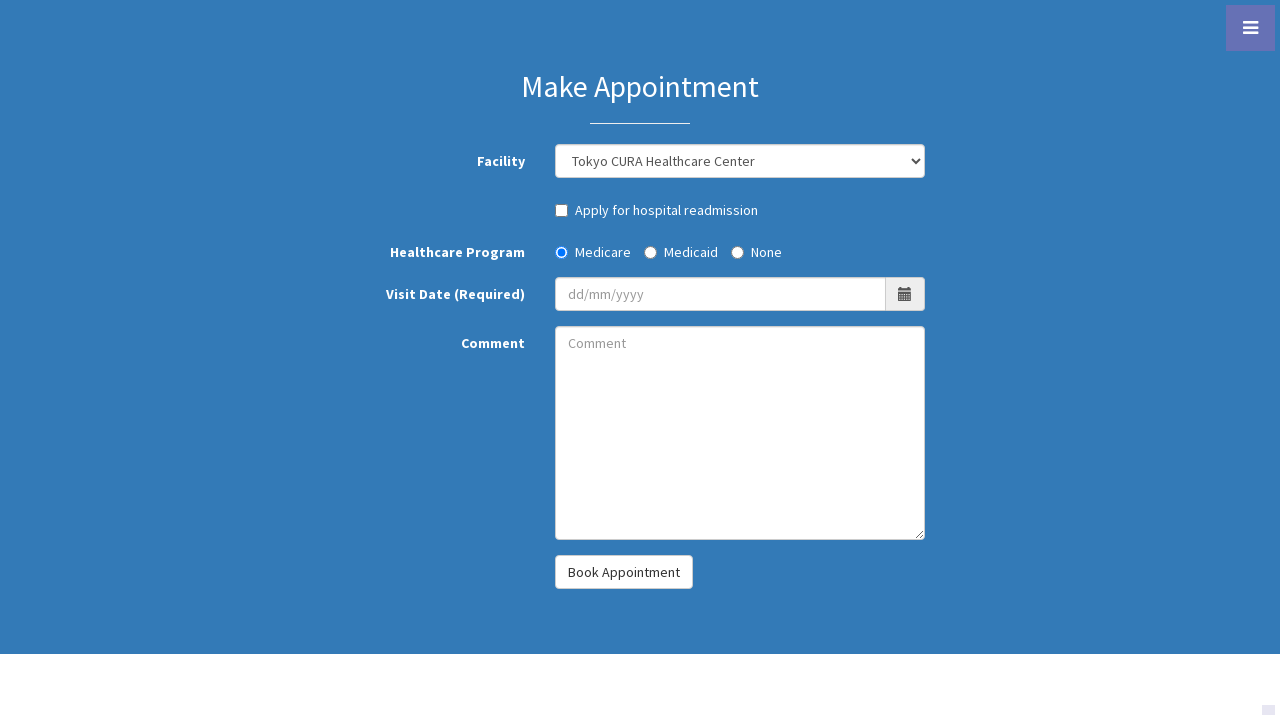

Selected facility from dropdown (index 2) on #combo_facility
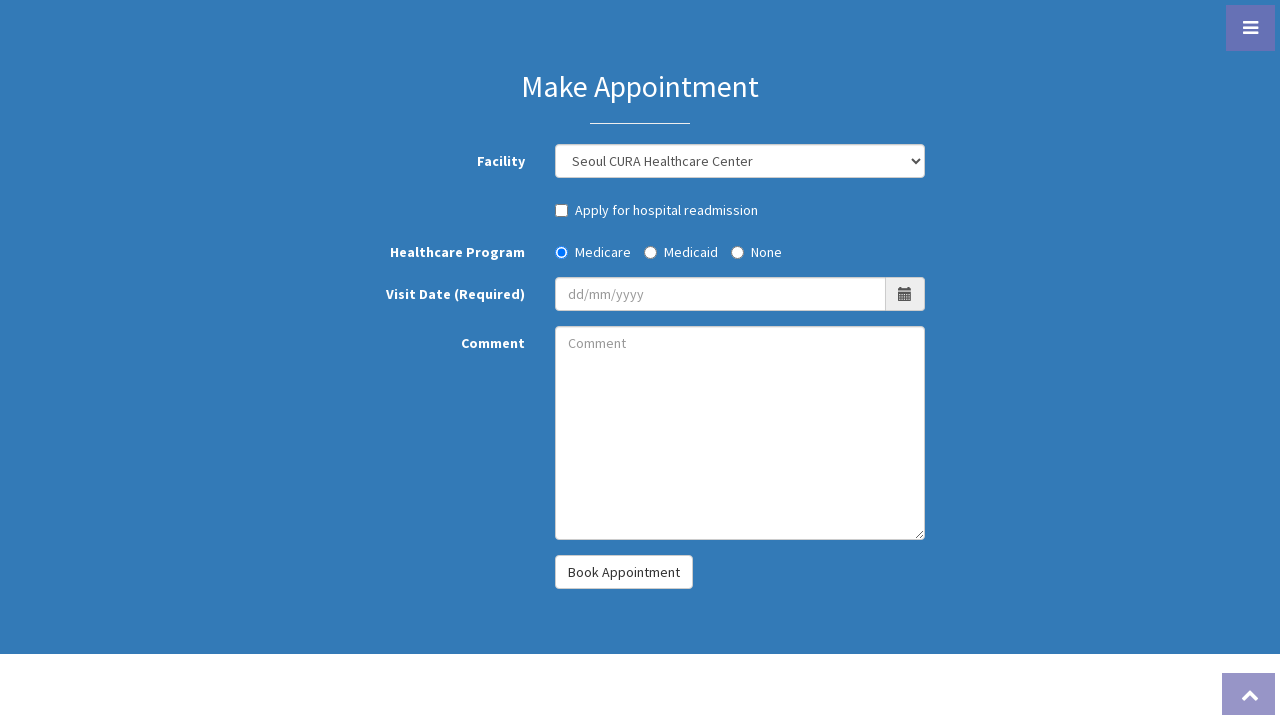

Checked hospital readmission checkbox at (562, 210) on #chk_hospotal_readmission
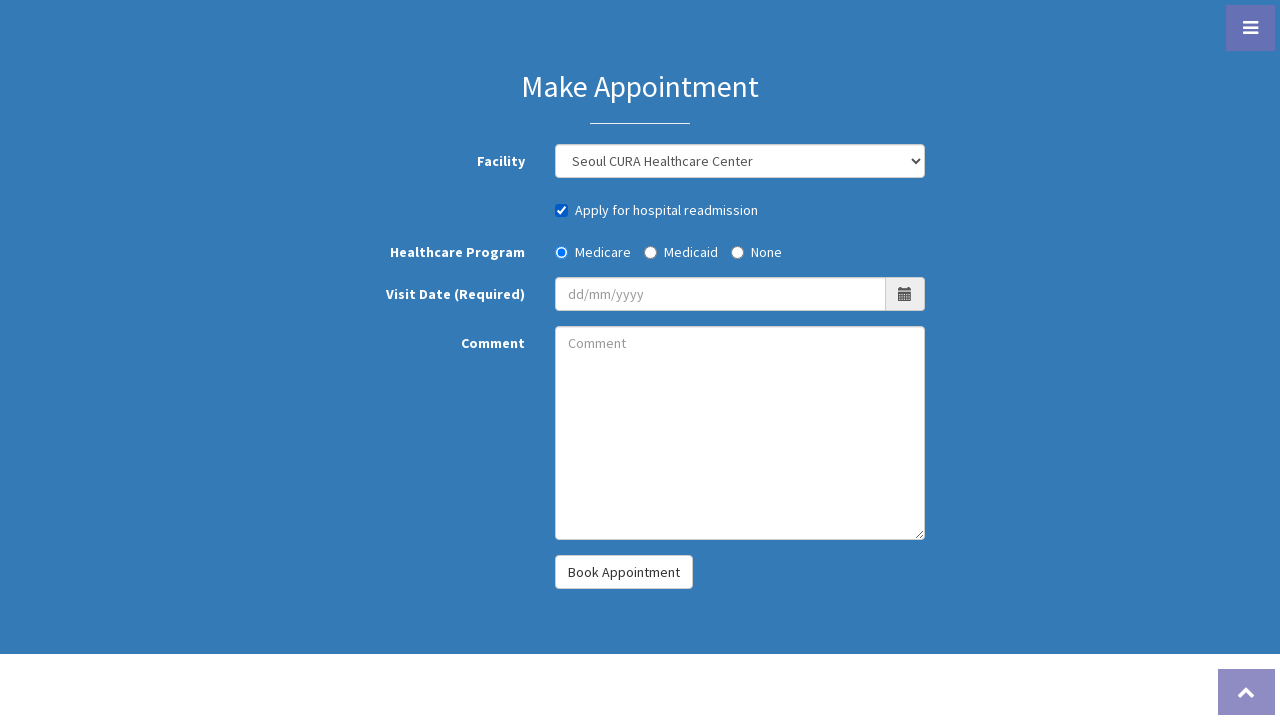

Selected Medicaid healthcare program at (650, 252) on #radio_program_medicaid
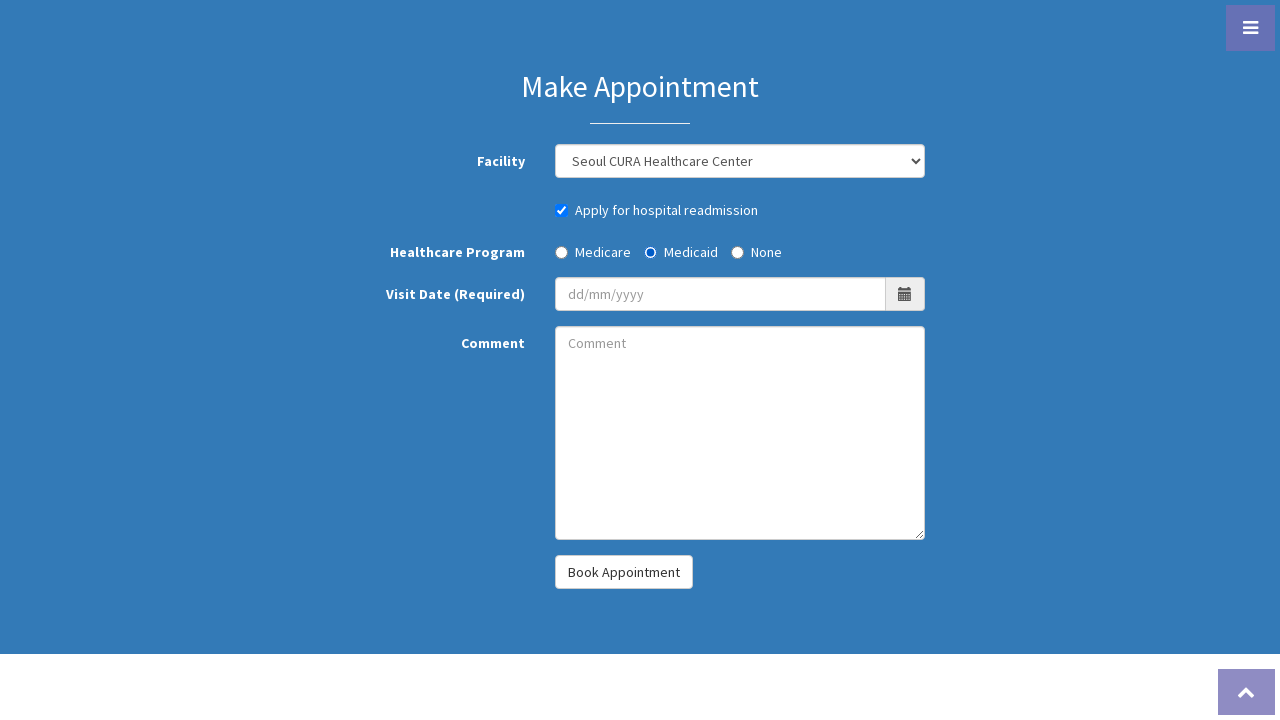

Entered visit date '20/6/2019' on #txt_visit_date
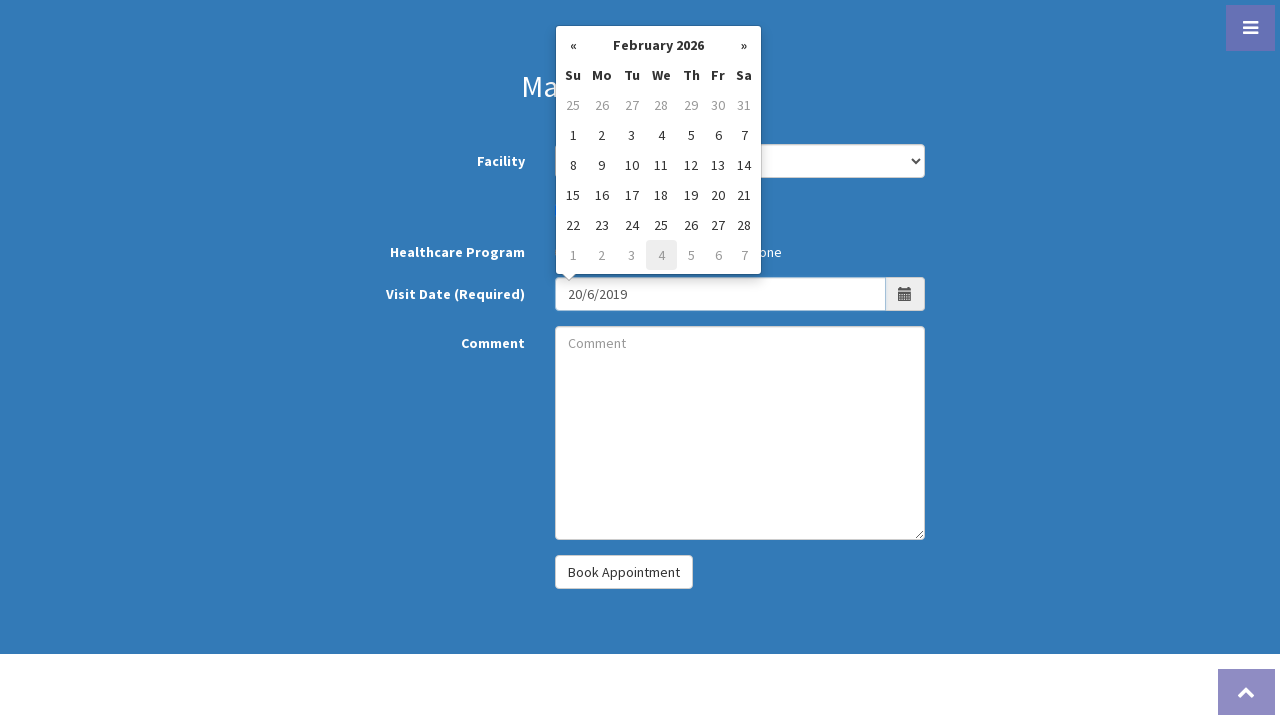

Entered comment 'hurry' on #txt_comment
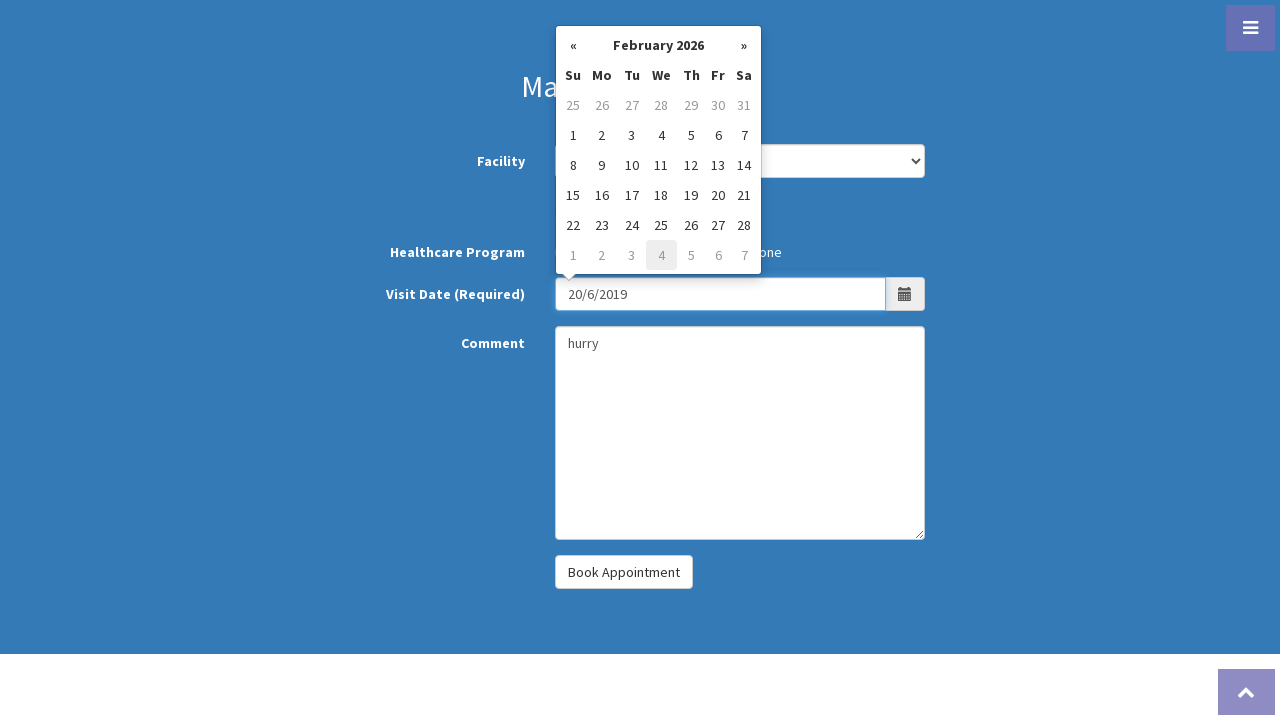

Clicked book appointment button to submit form at (624, 572) on #btn-book-appointment
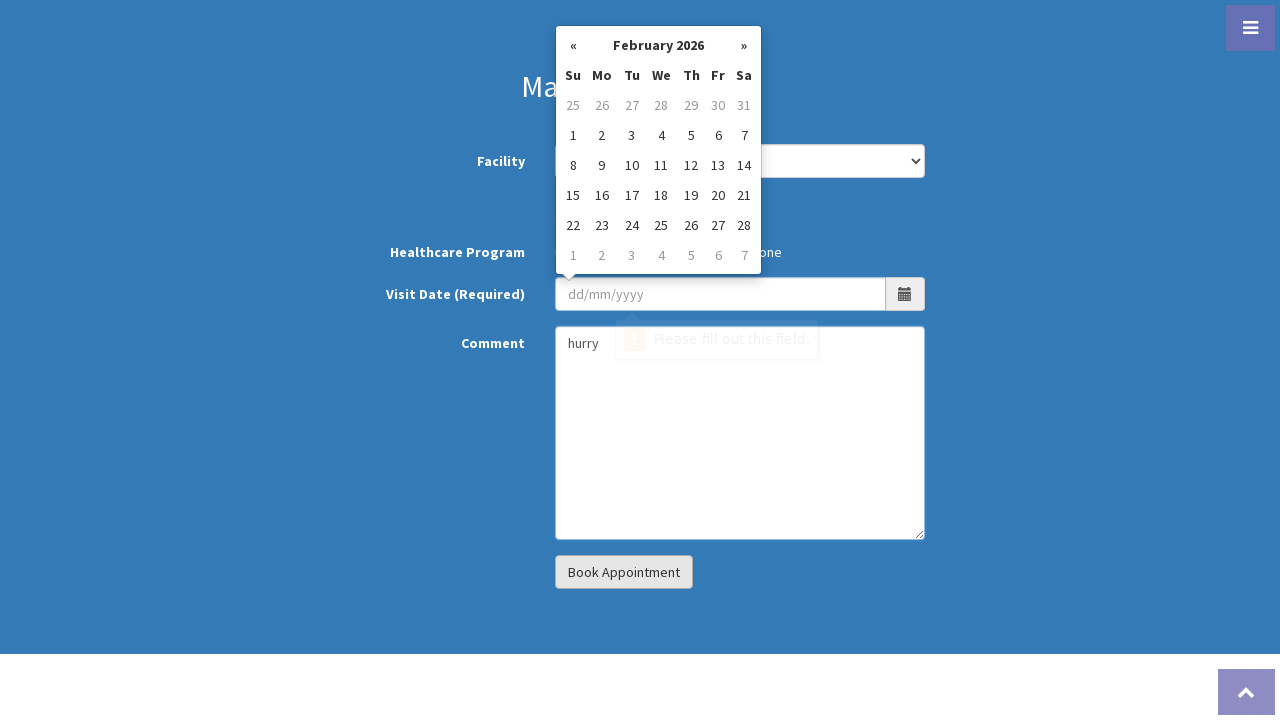

Clicked menu toggle to open sidebar for logout at (1250, 28) on #menu-toggle
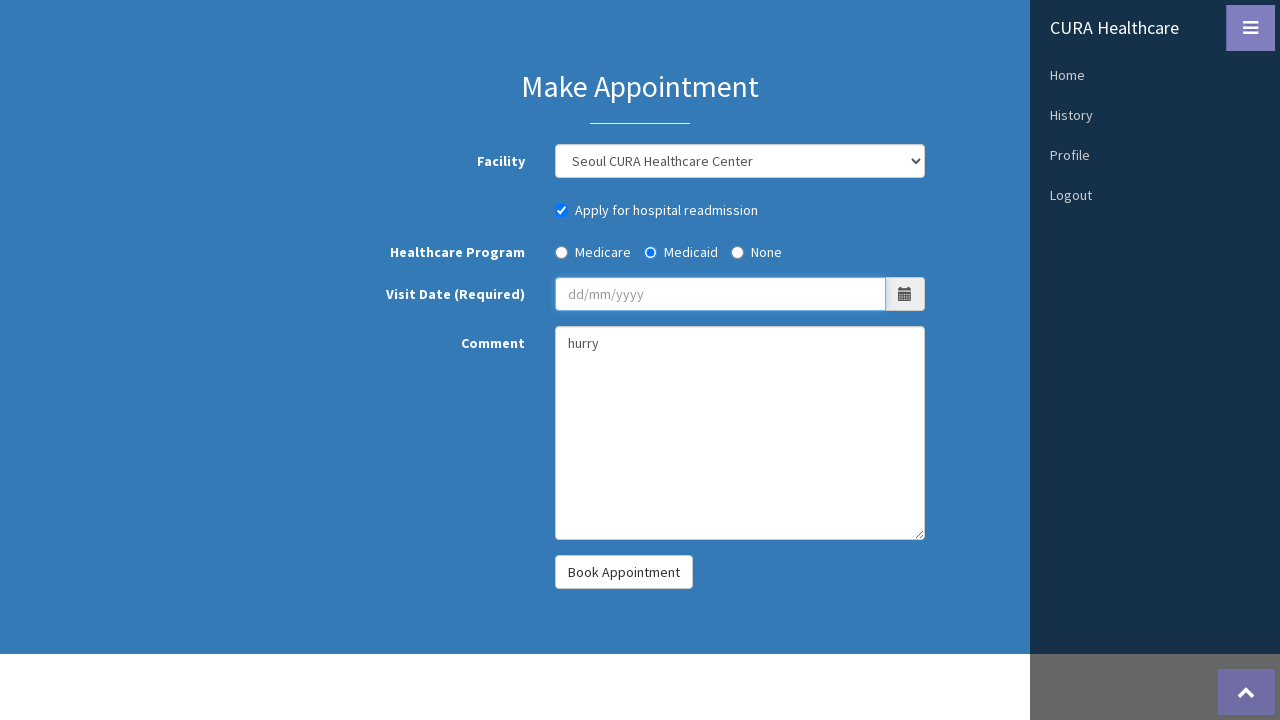

Clicked logout link to end session at (1155, 195) on xpath=/html/body/nav/ul/li[5]/a
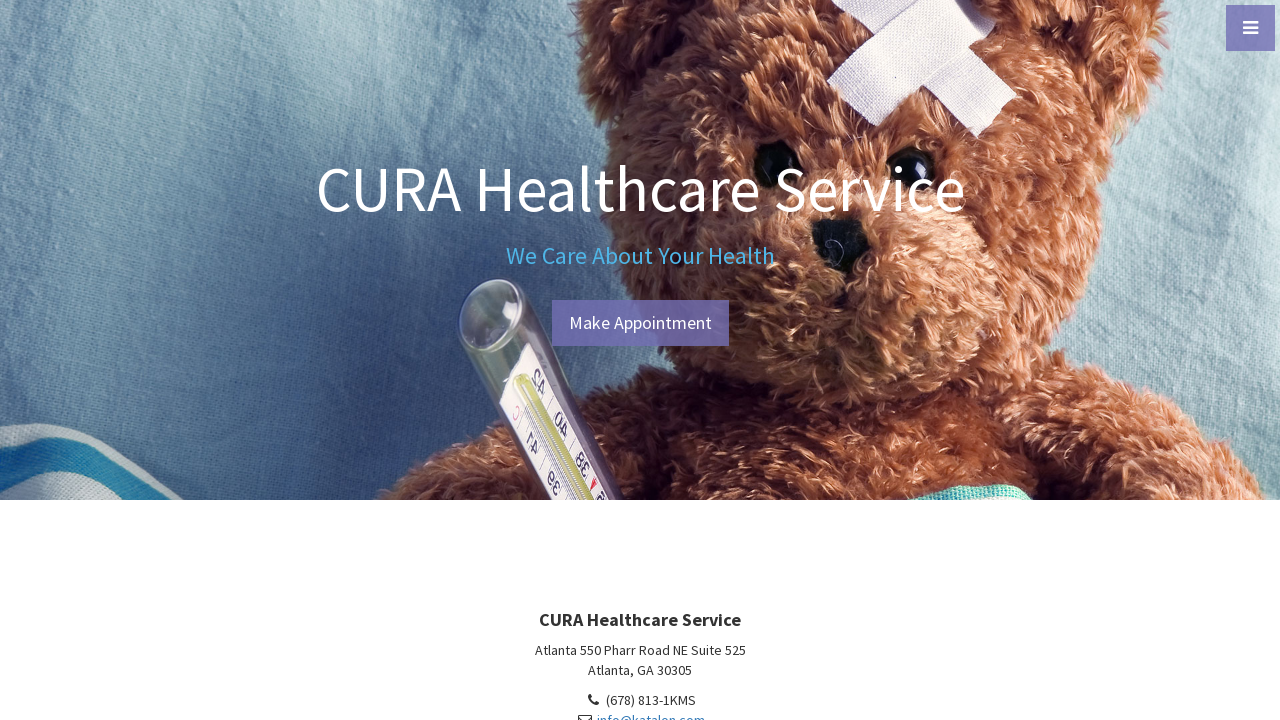

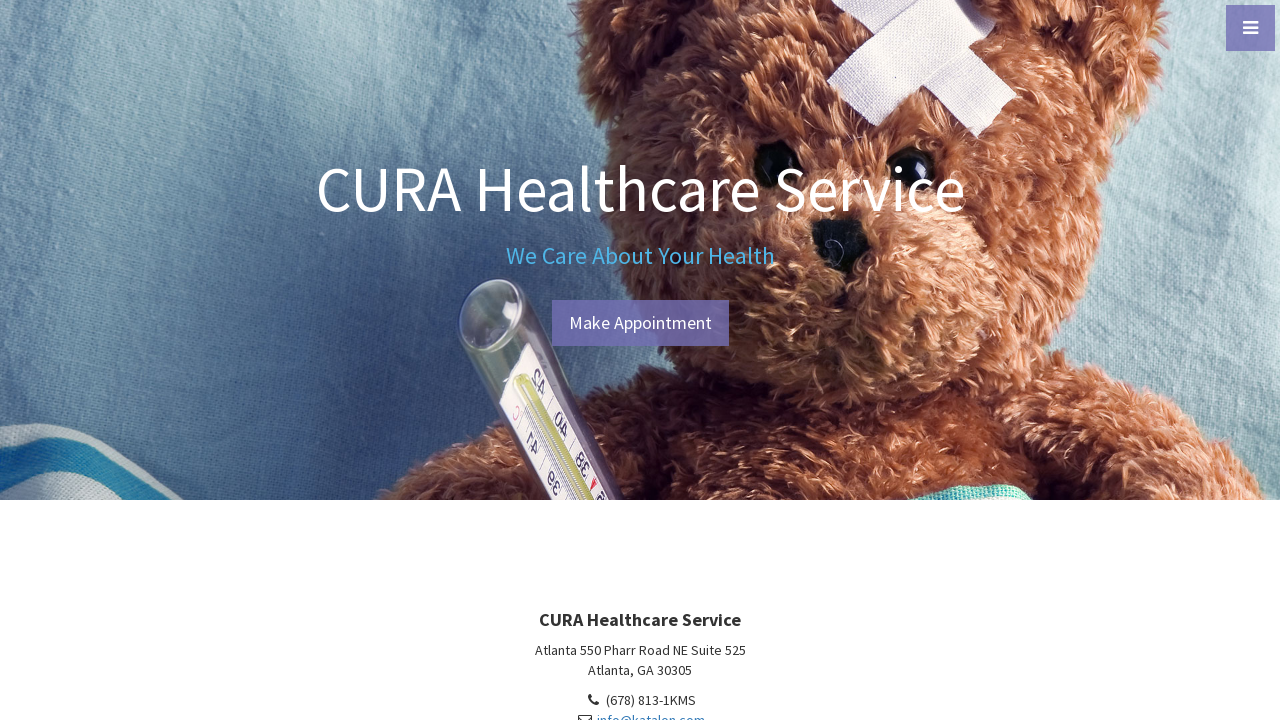